Tests JavaScript alert handling by clicking the JS Alert button, accepting the alert, and verifying the result message

Starting URL: https://the-internet.herokuapp.com/javascript_alerts

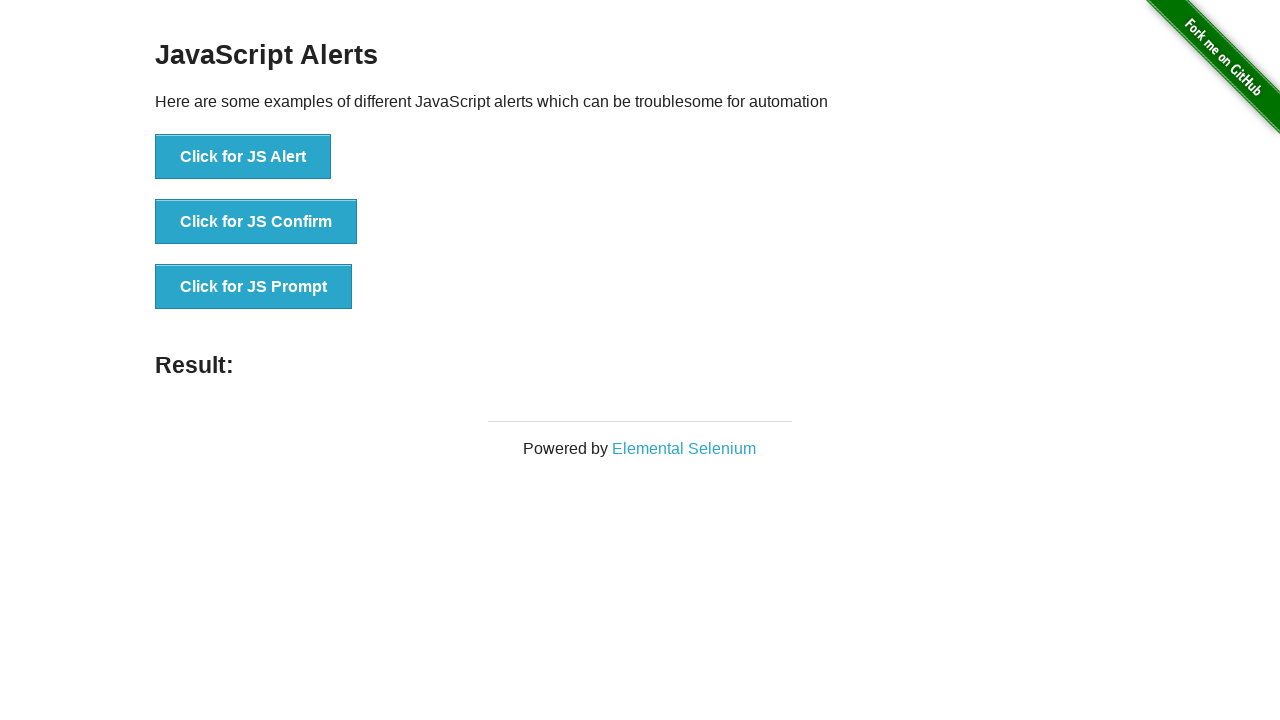

Clicked the JS Alert button at (243, 157) on button[onclick='jsAlert()']
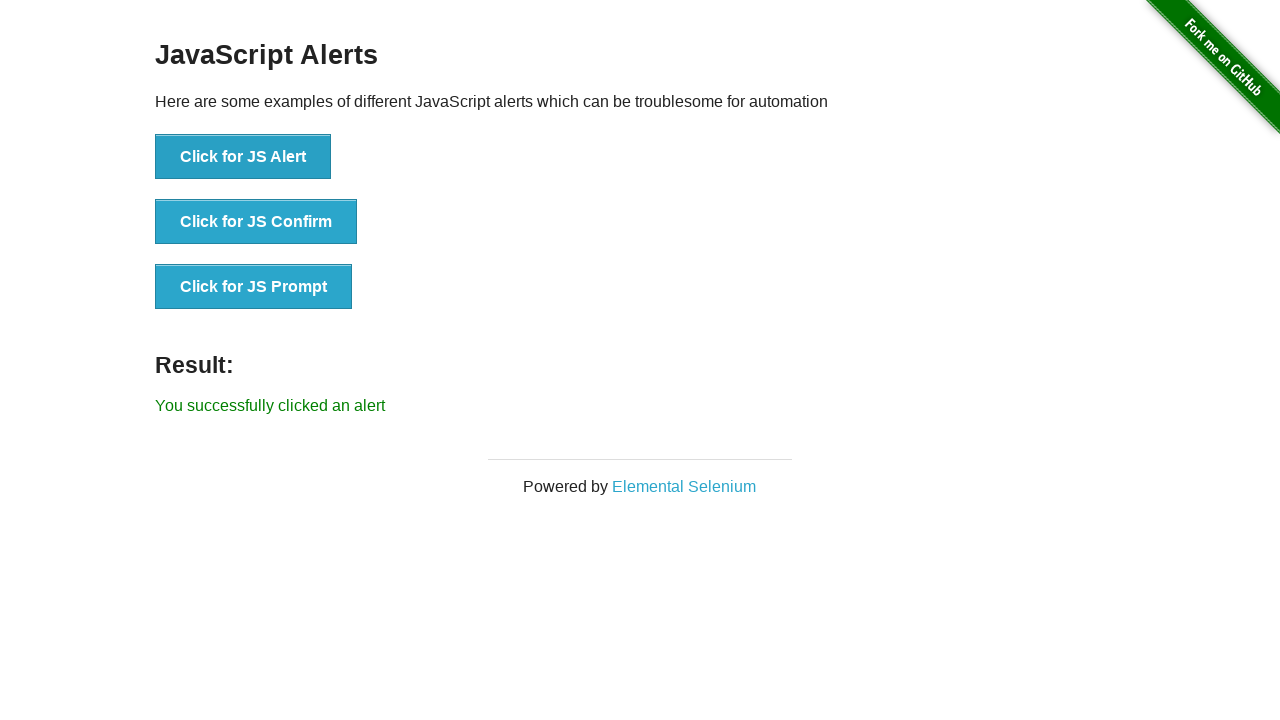

Set up dialog handler to accept alerts
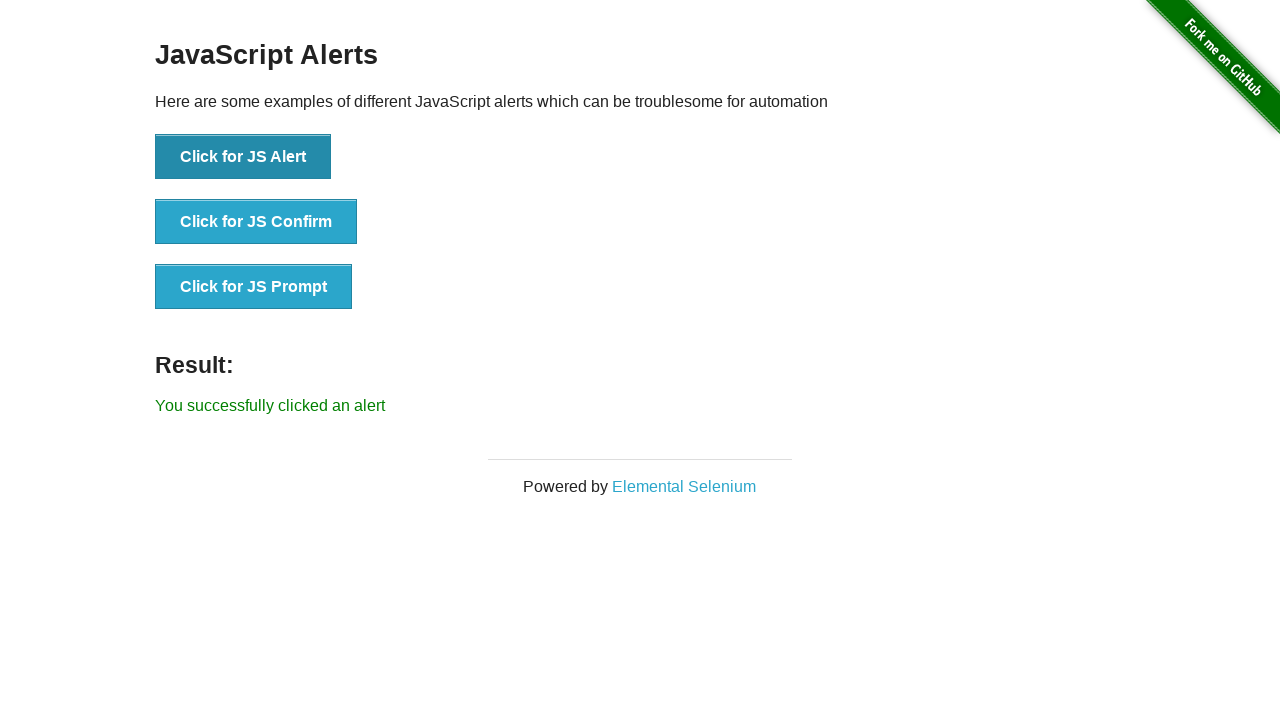

Alert was accepted and result message element loaded
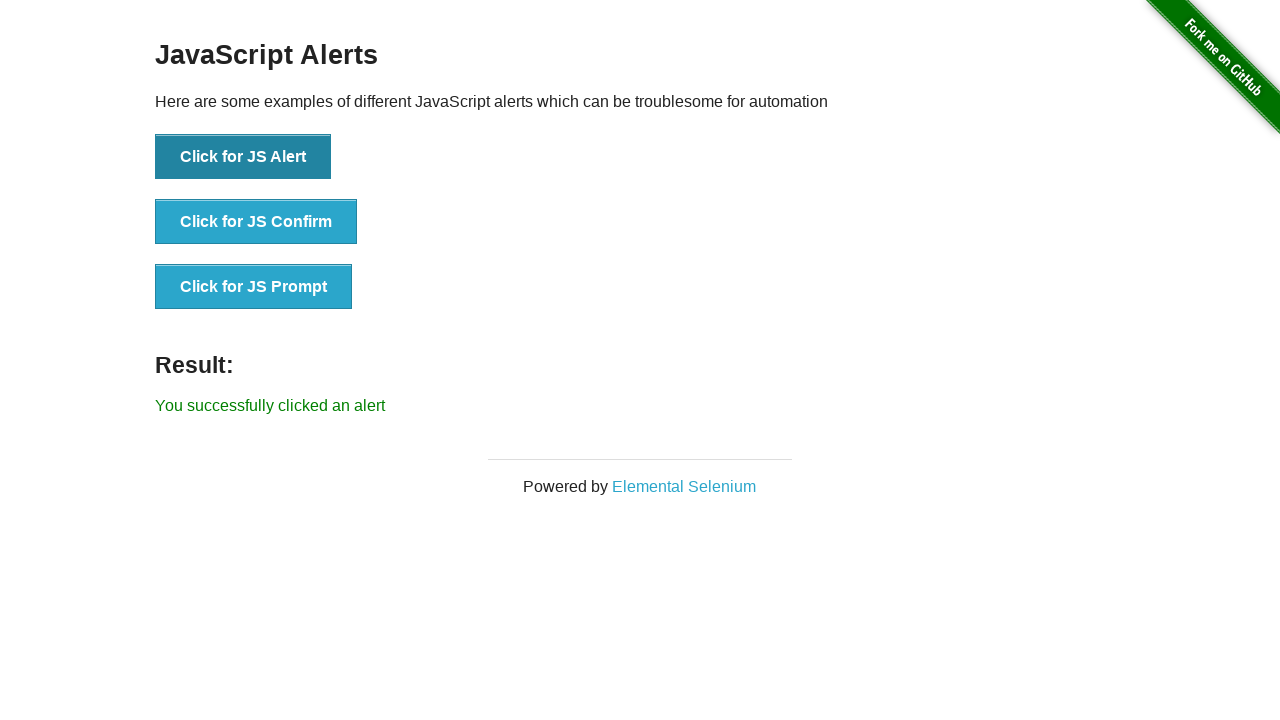

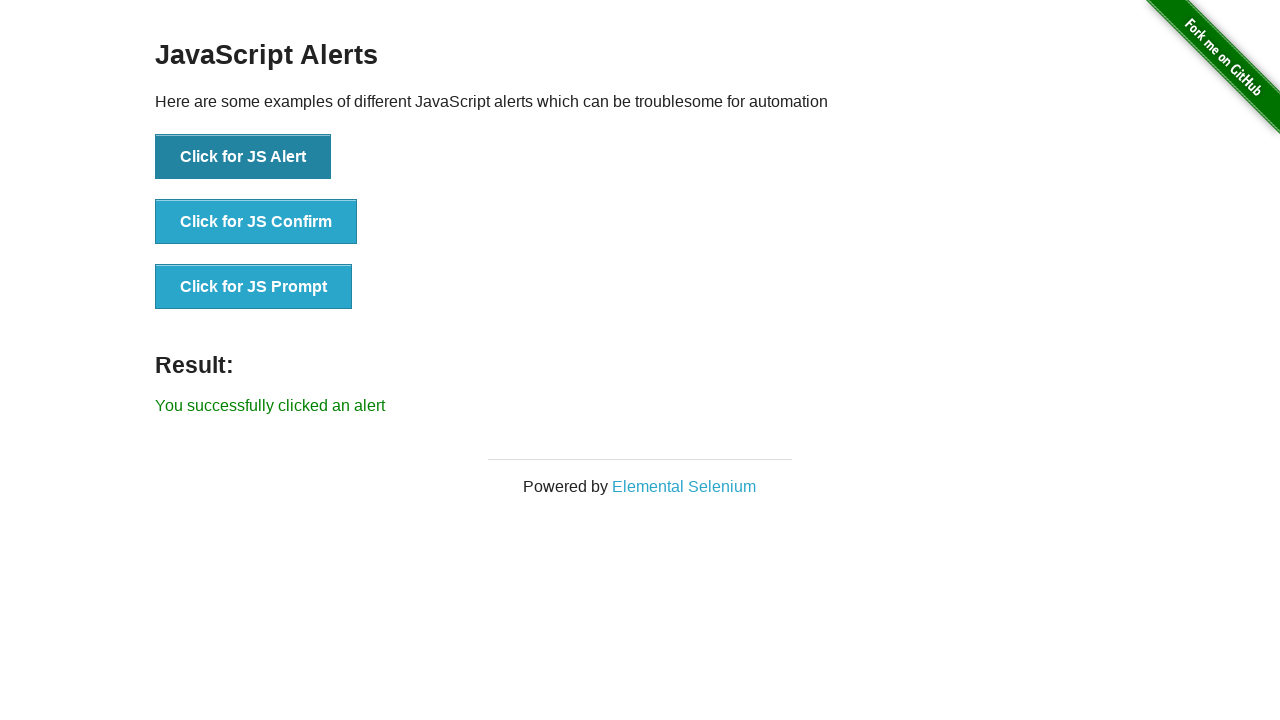